Tests simulating realistic user typing by using press_sequentially to type characters one by one with a delay, mimicking human typing behavior.

Starting URL: https://gotranscript.com/text-compare

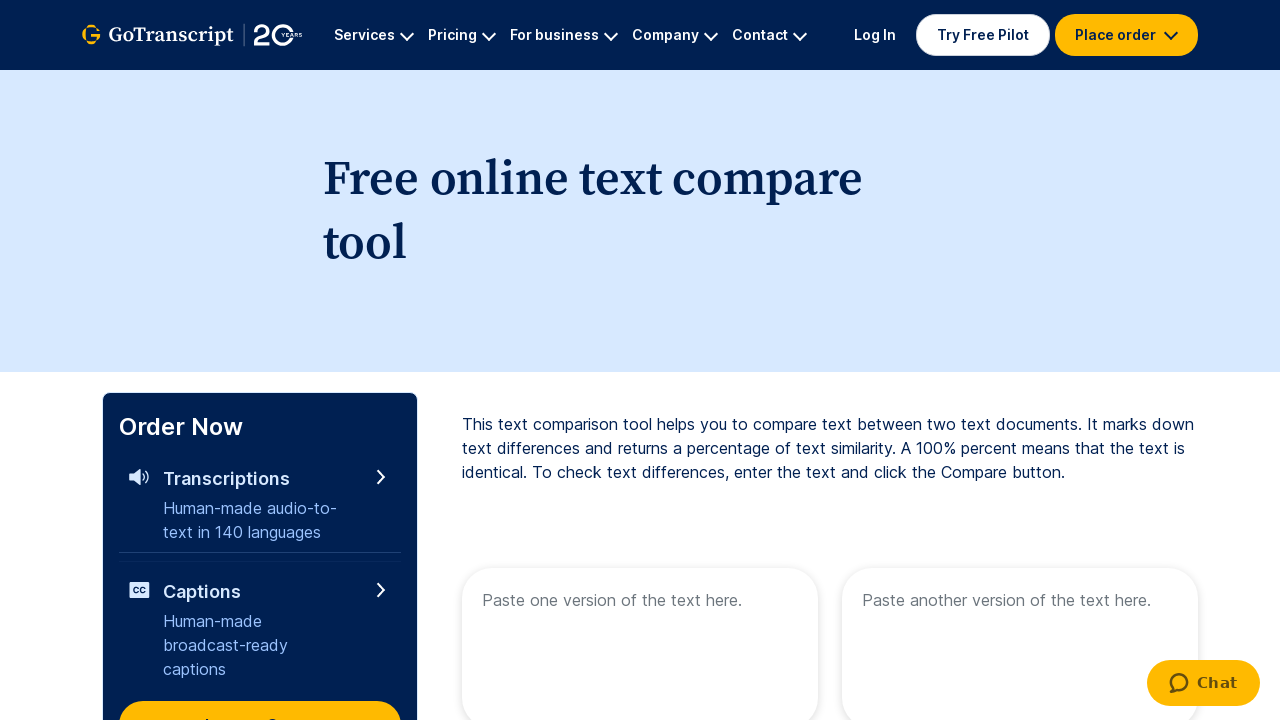

First text input area is visible
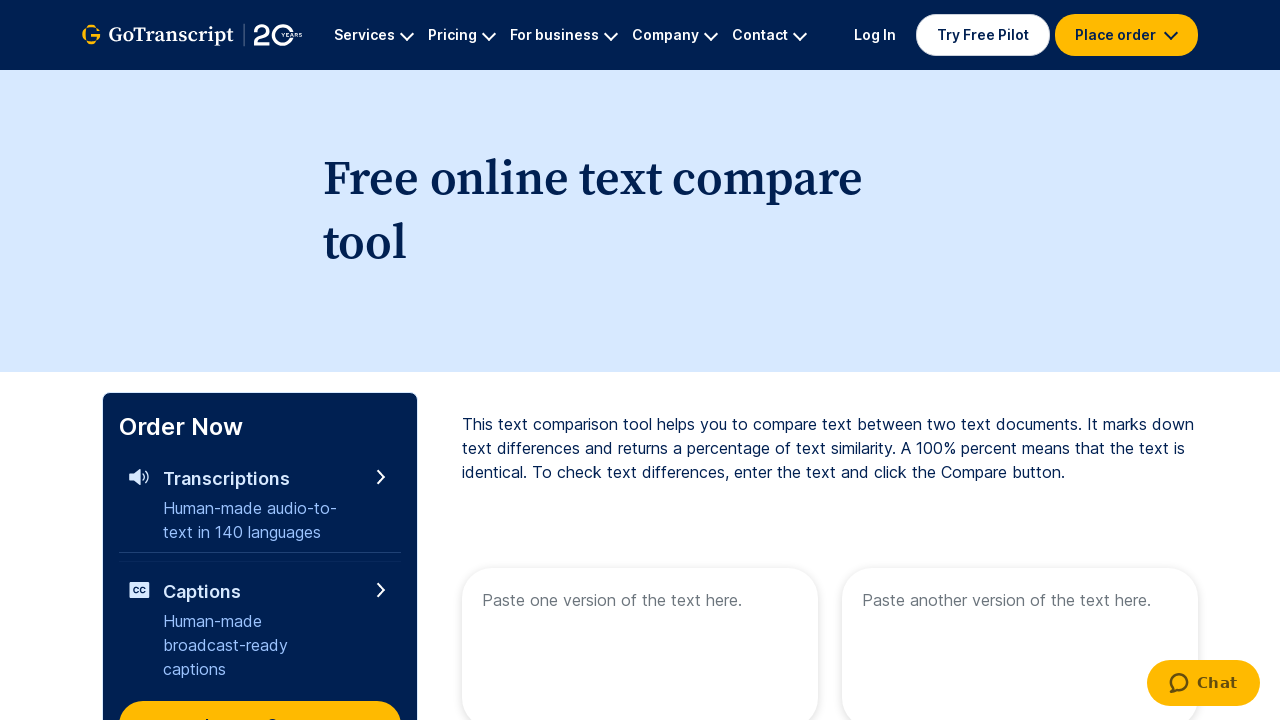

Second text input area is visible
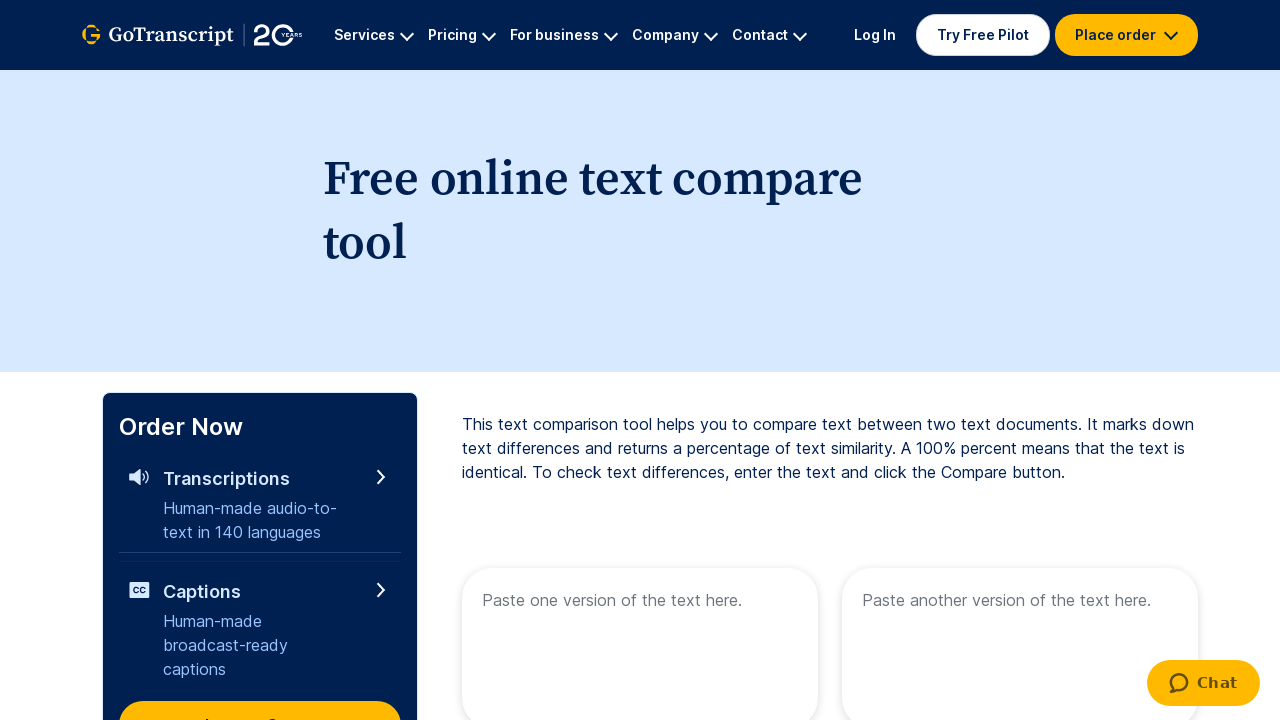

Typed 'I am to be copied' sequentially with 500ms delay between characters into first input
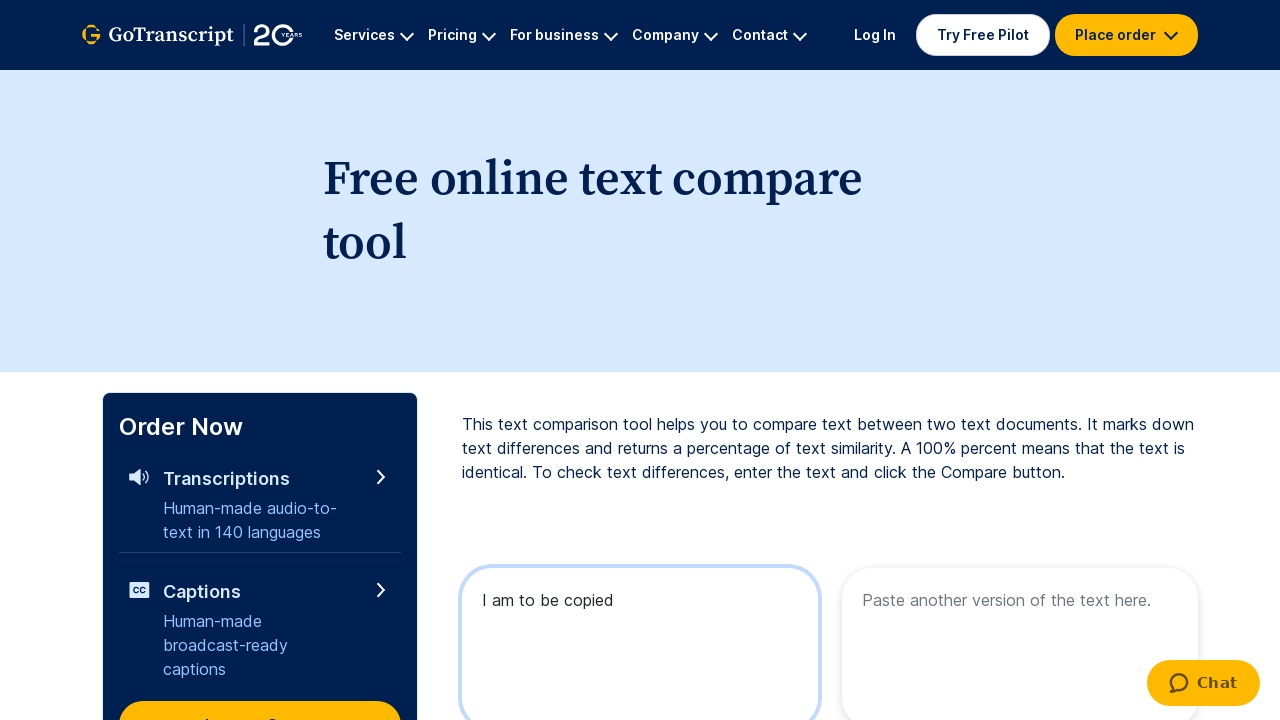

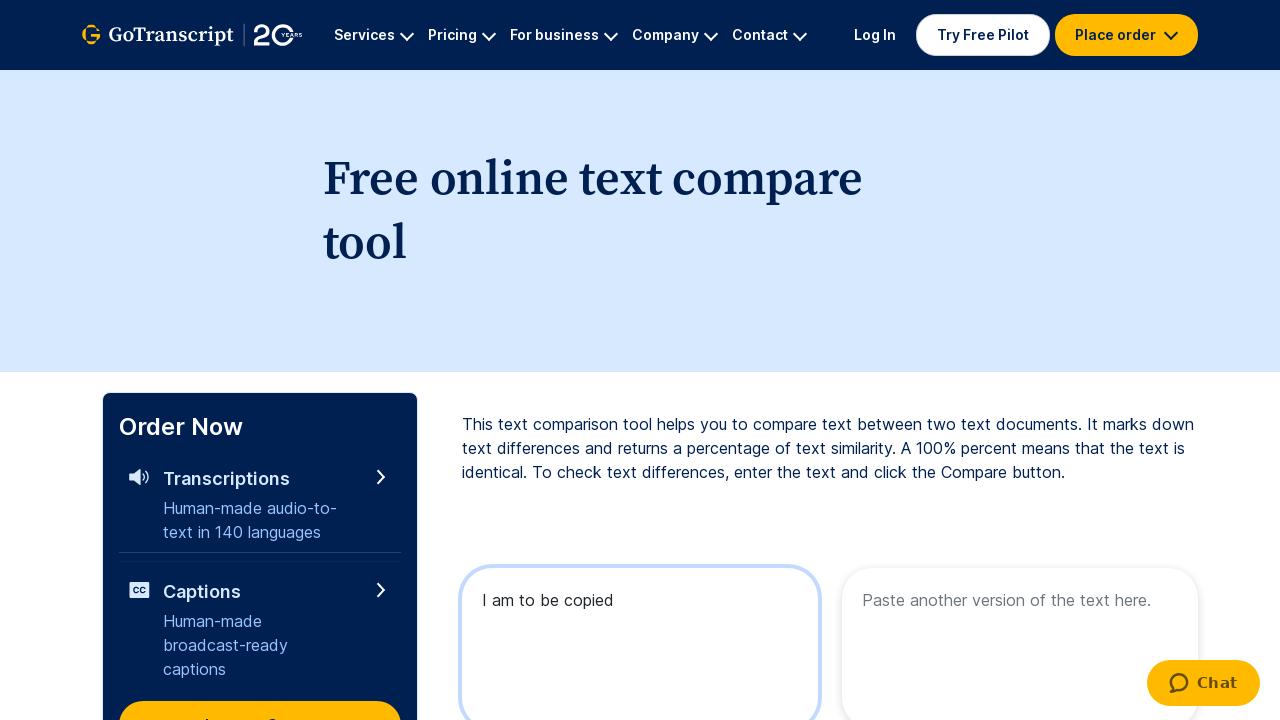